Tests radio button selection by clicking the Yes radio button and verifying the selection

Starting URL: https://demoqa.com/radio-button

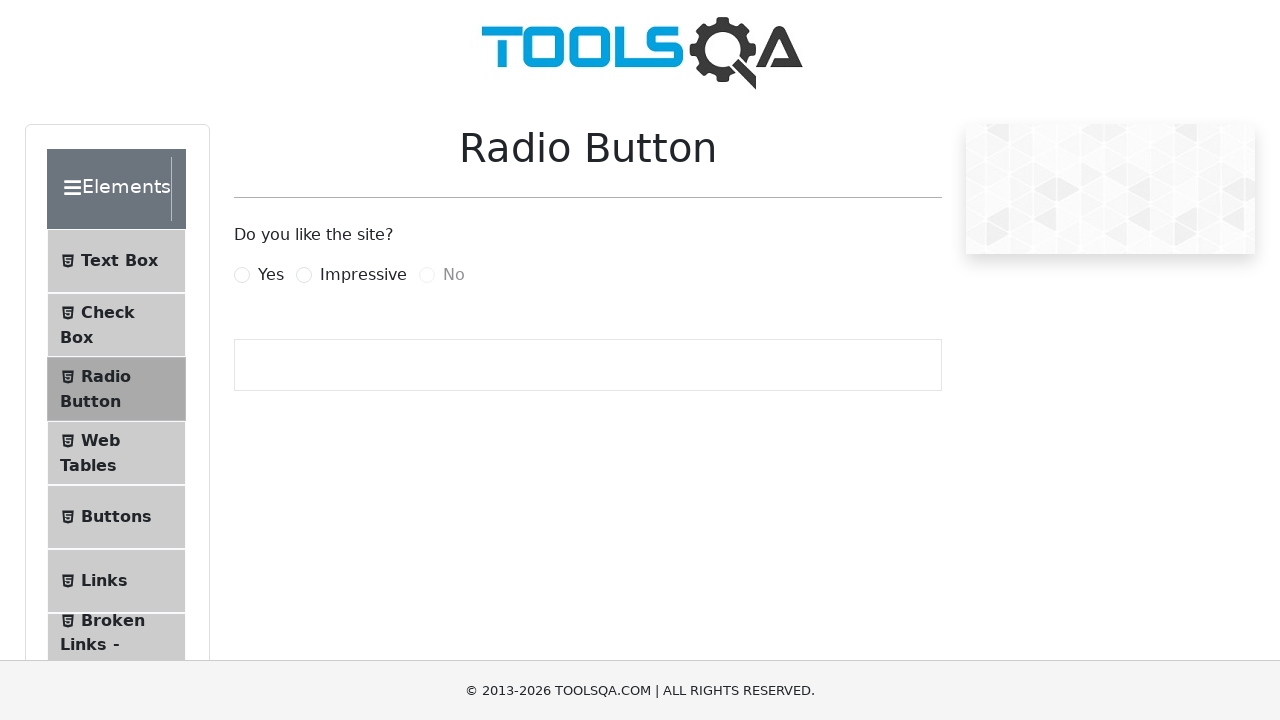

Clicked the Yes radio button at (271, 275) on label[for='yesRadio']
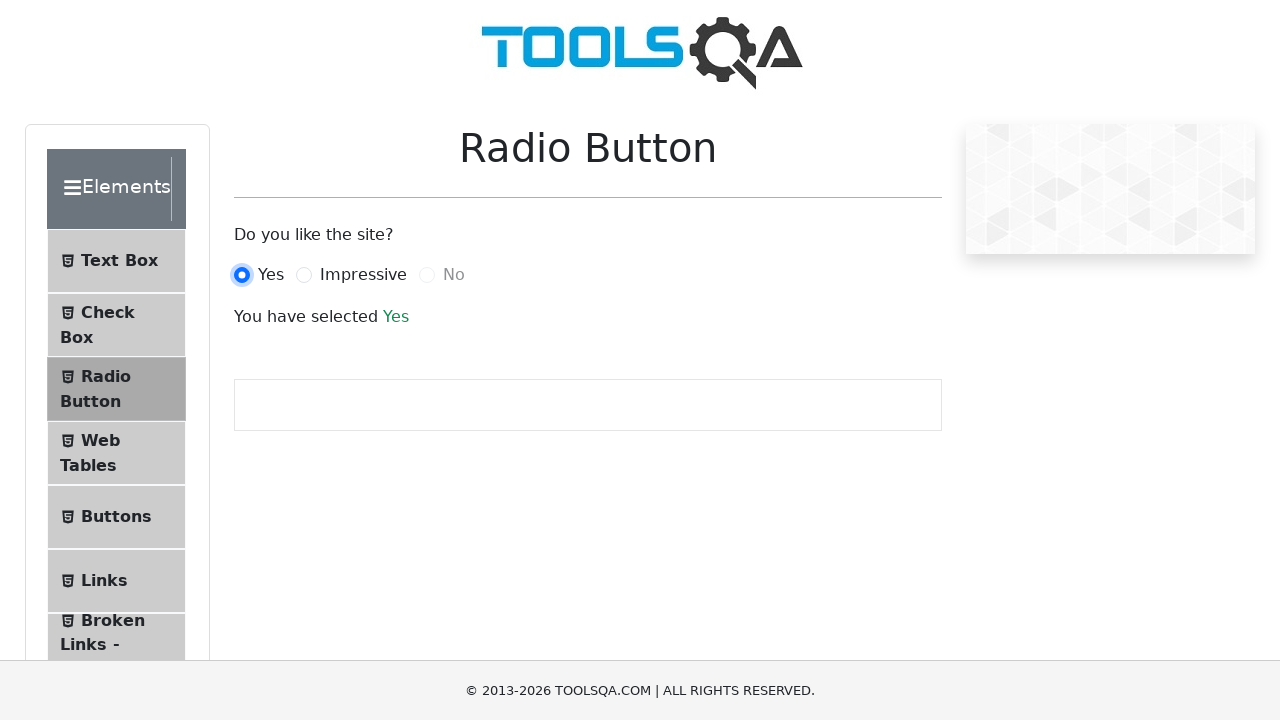

Output message appeared confirming radio button selection
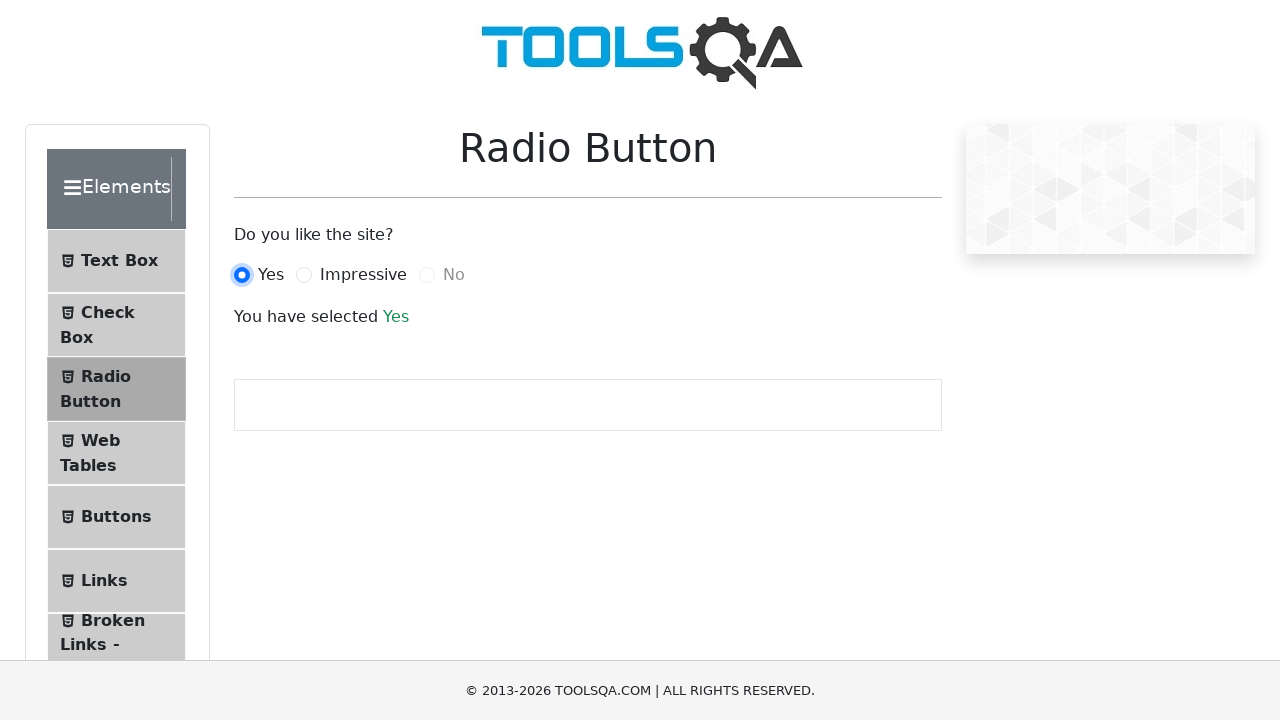

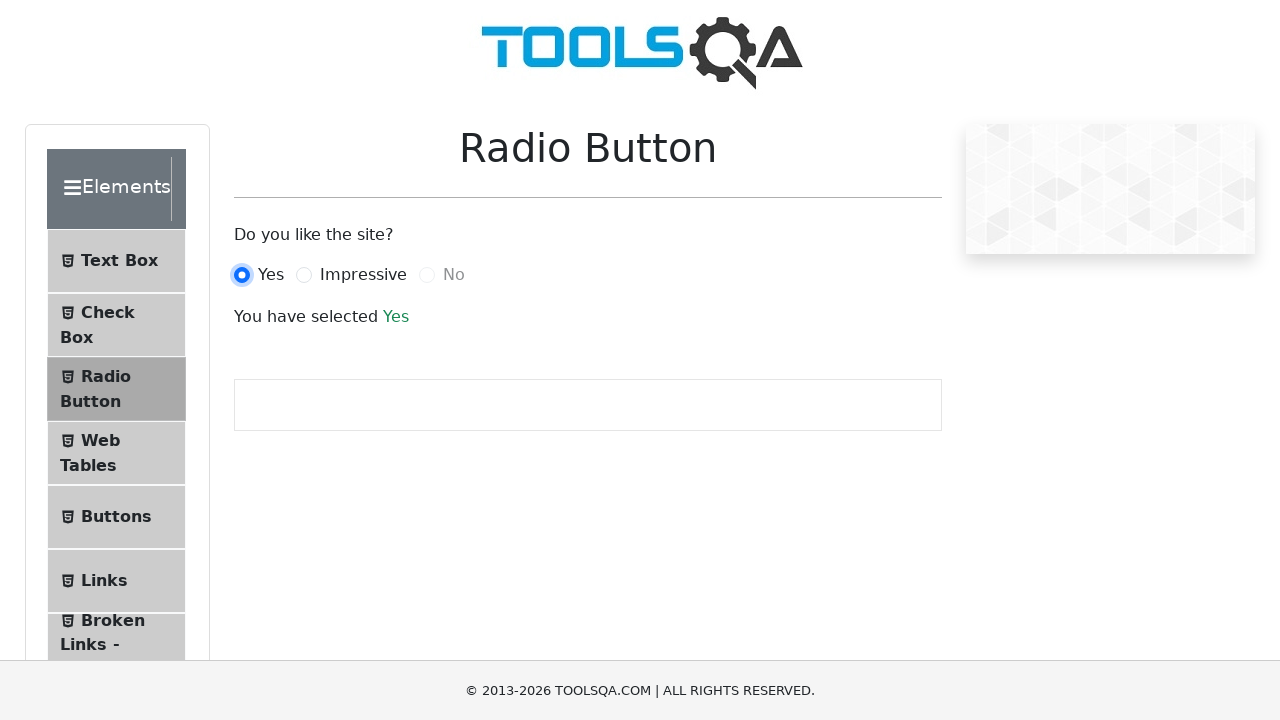